Tests browser navigation functionality by navigating to Nike Canada website, then using back, forward, and refresh navigation controls

Starting URL: https://www.nike.com/ca/

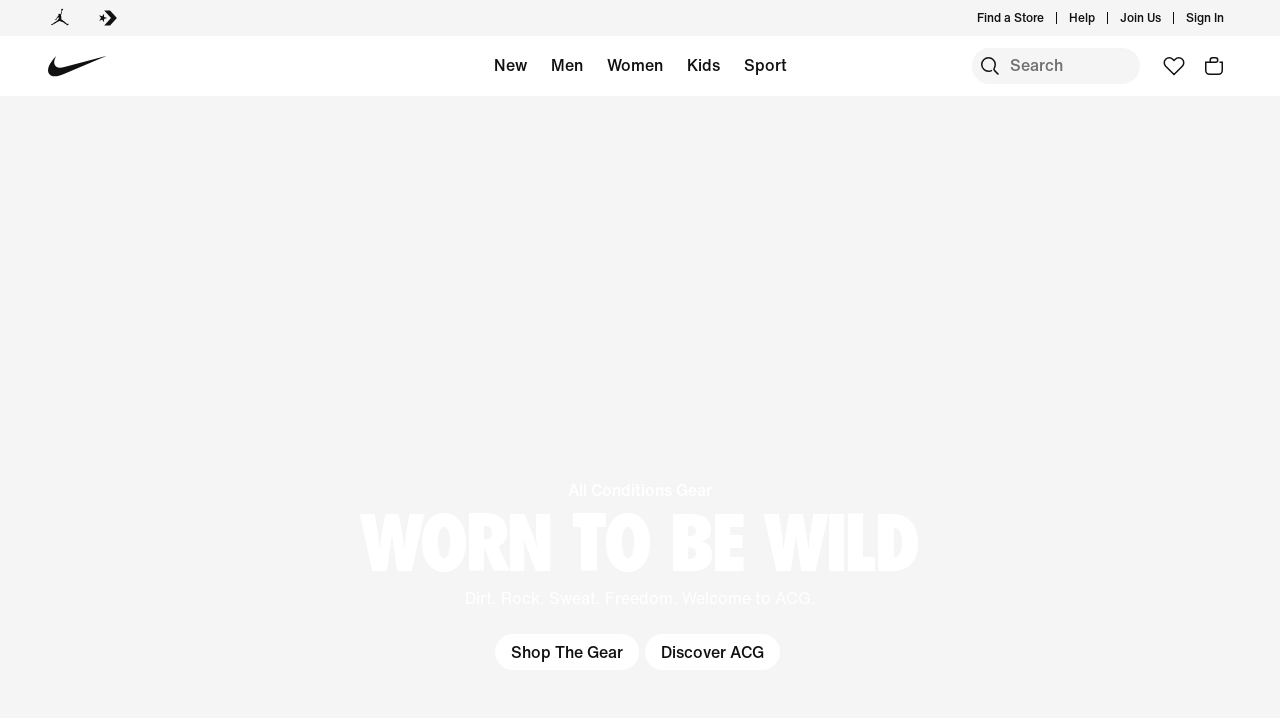

Navigated back in browser history
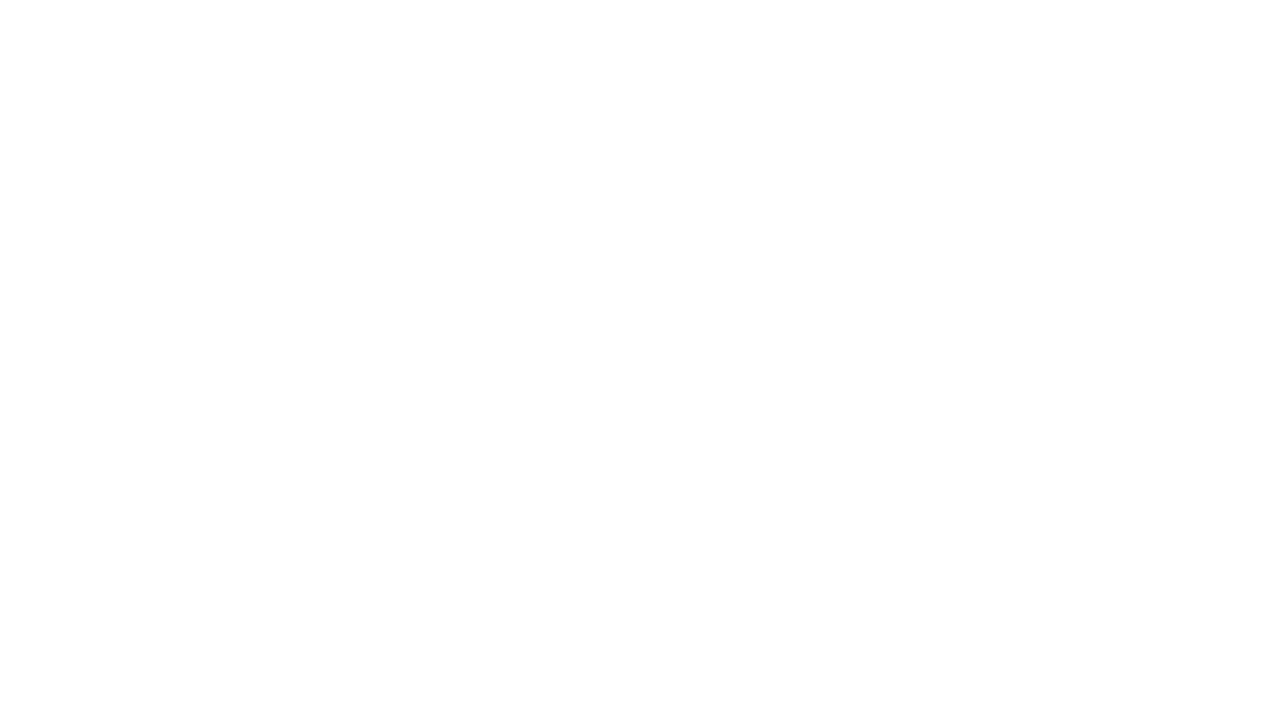

Navigated forward in browser history to return to Nike Canada page
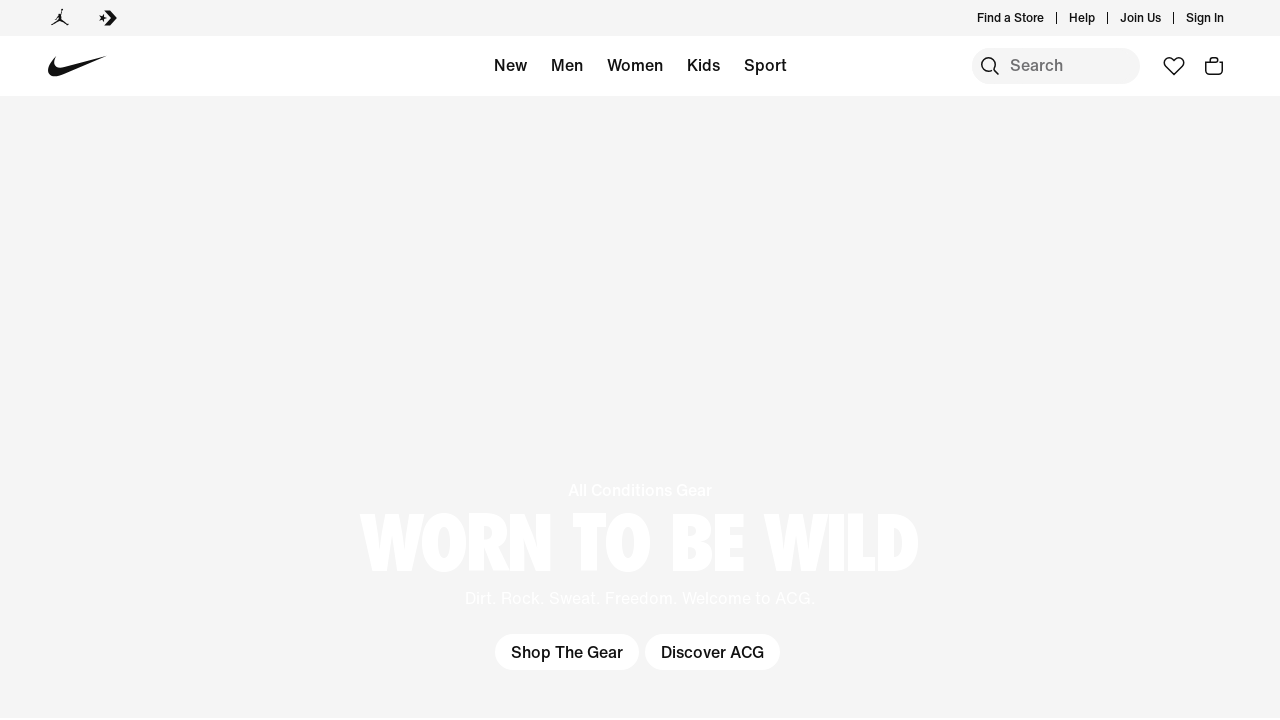

Refreshed the current page
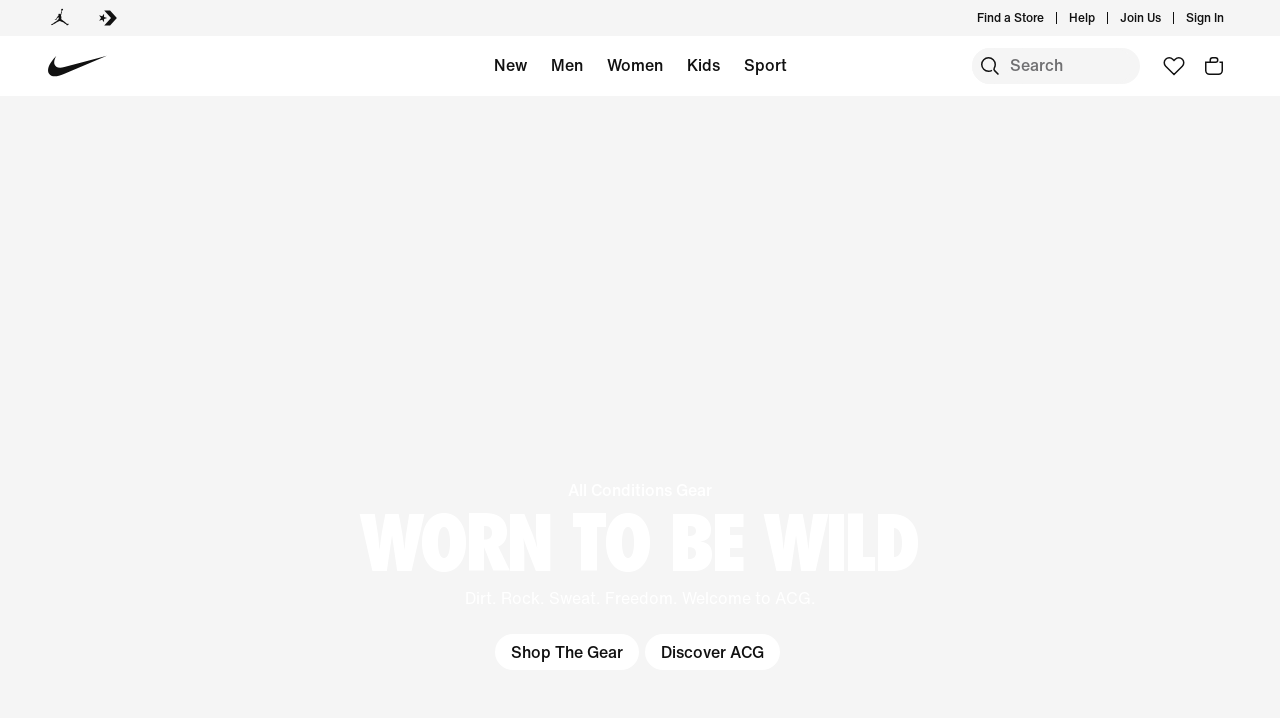

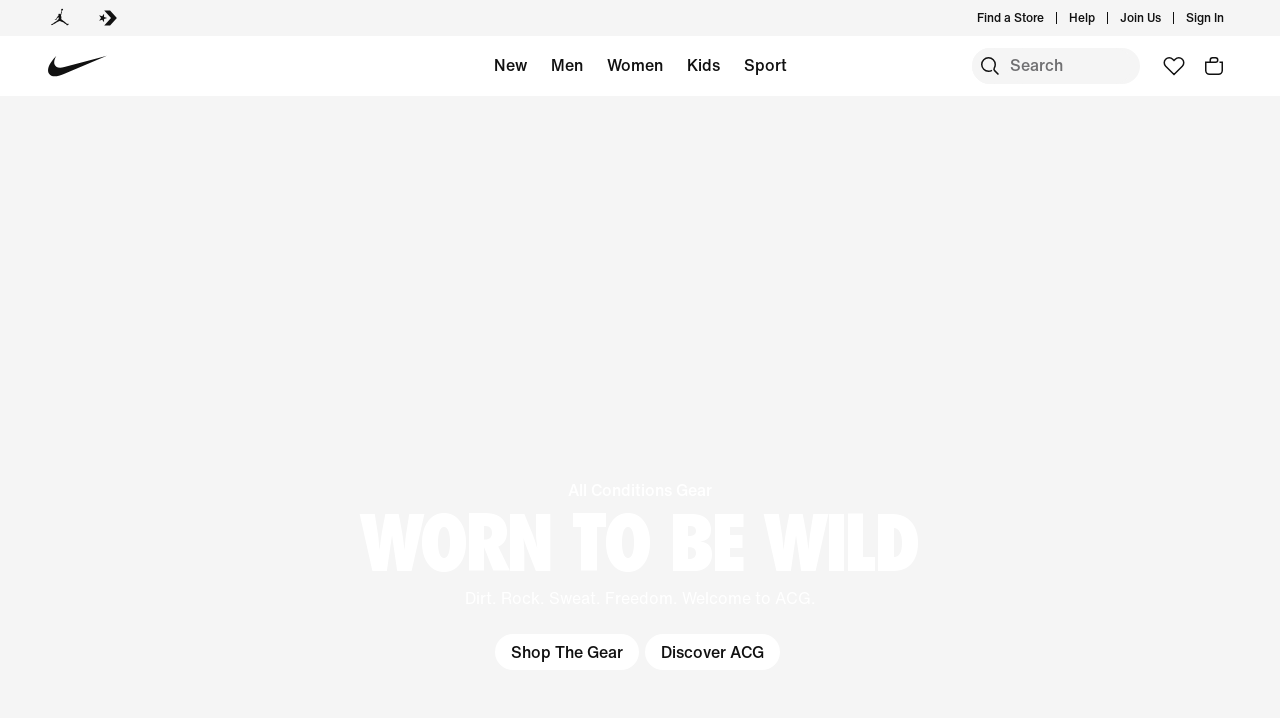